Navigates to Flashscore sports website and waits for the page to load, verifying the site is accessible.

Starting URL: https://www.flashscore.se/

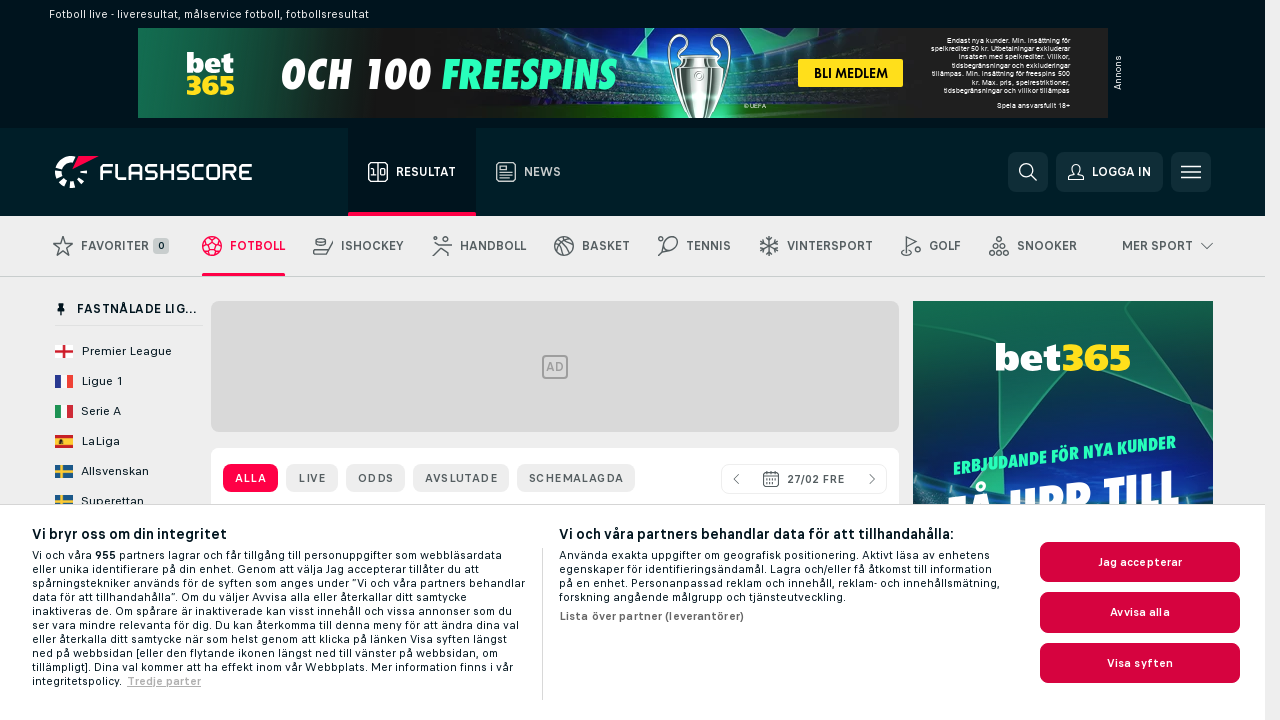

Waited for network idle state on Flashscore page
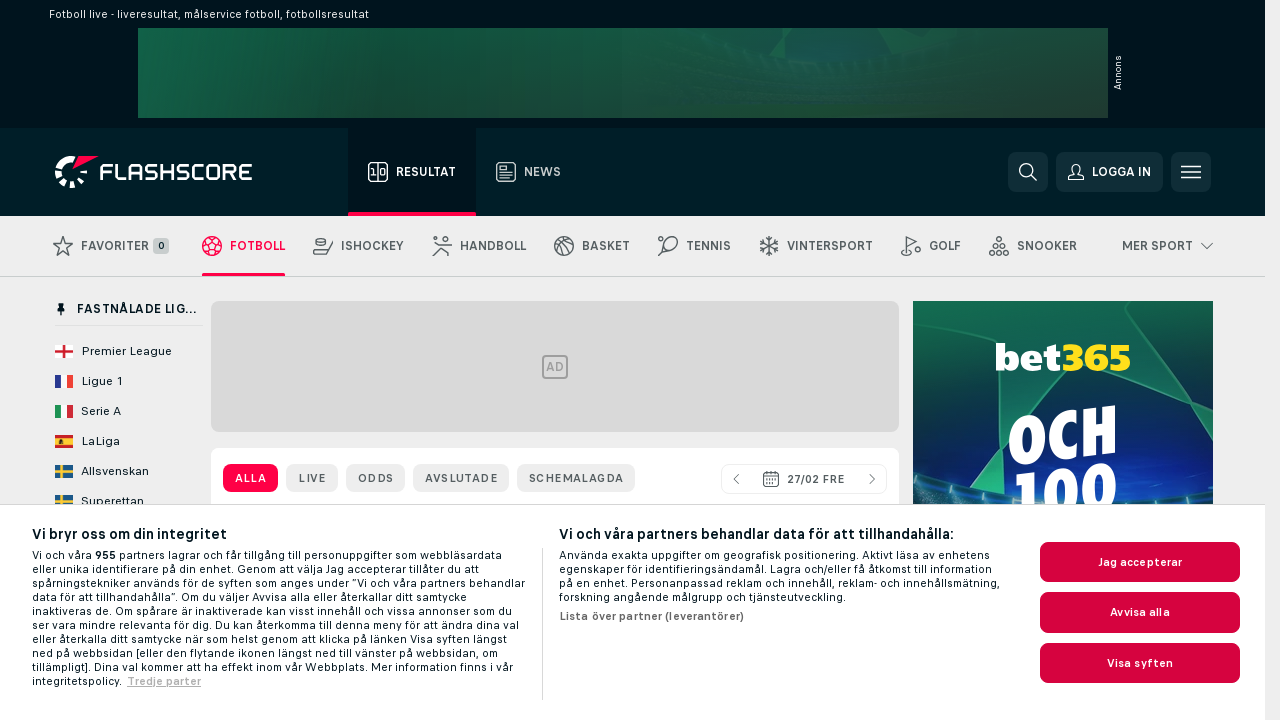

Verified body element is present on page
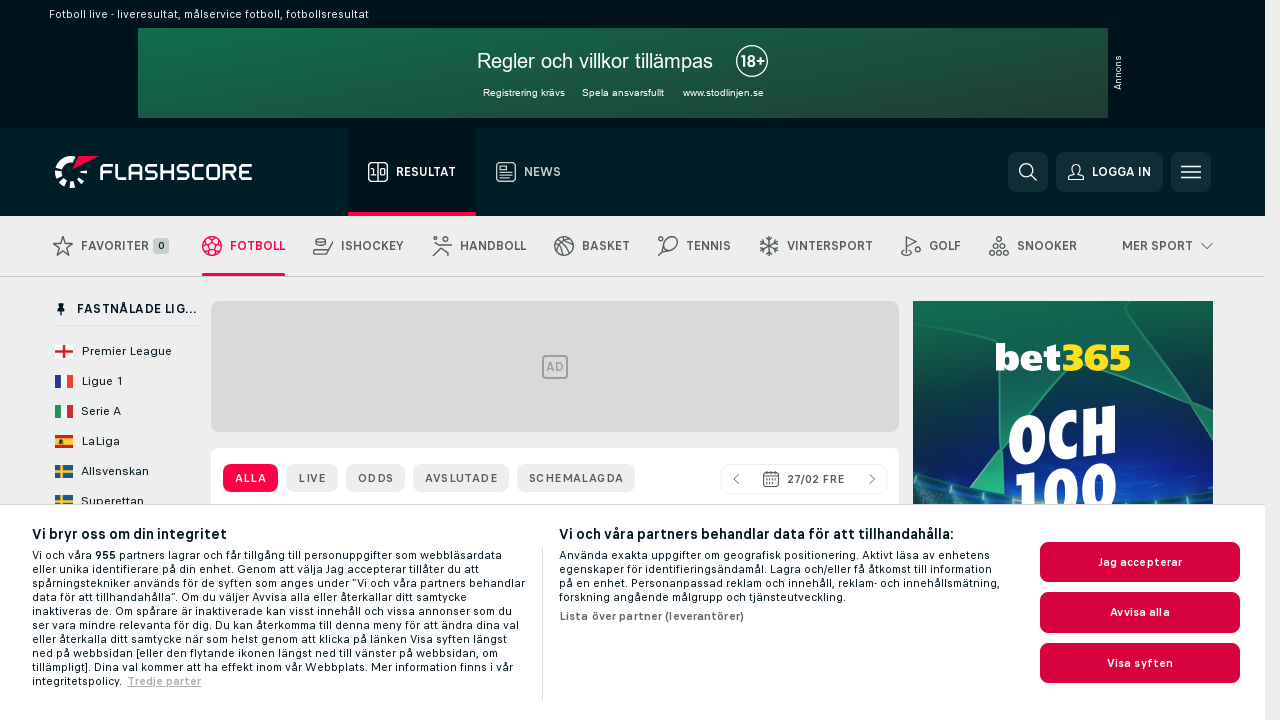

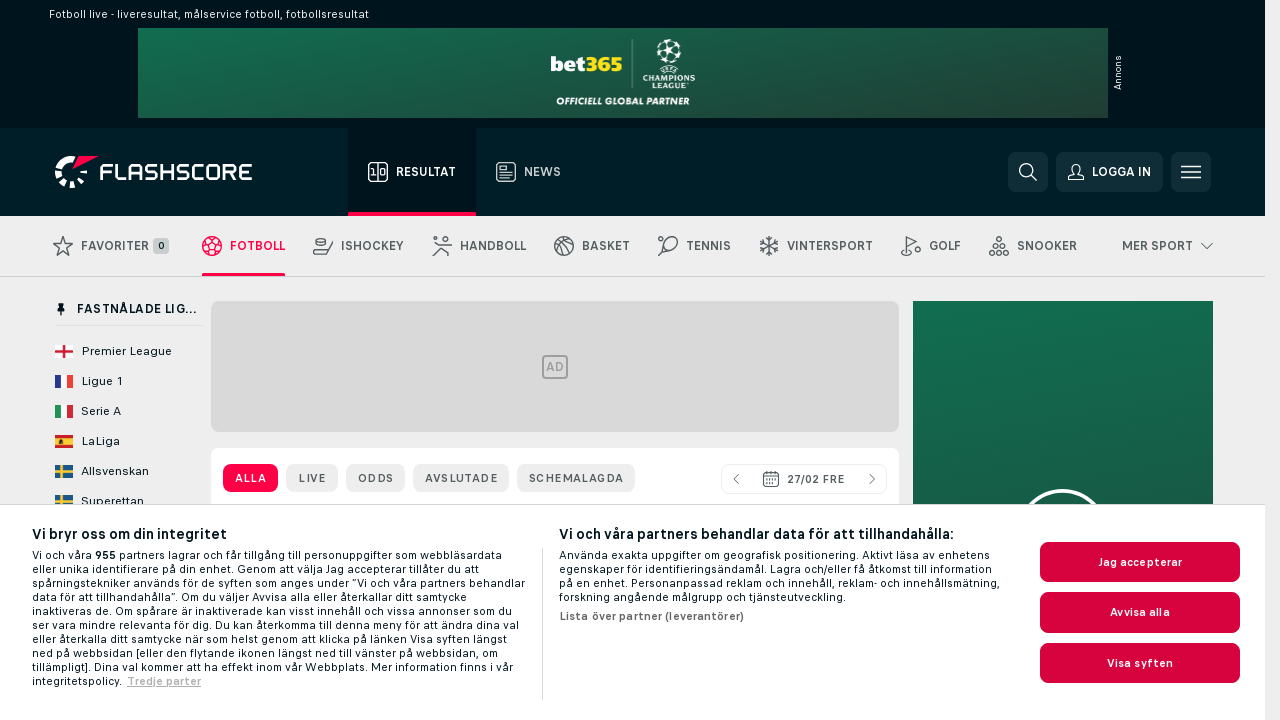